Tests modifying the train ticket date field on China's 12306 railway booking website using JavaScript to remove readonly attribute and set a specific date value

Starting URL: https://www.12306.cn/index/

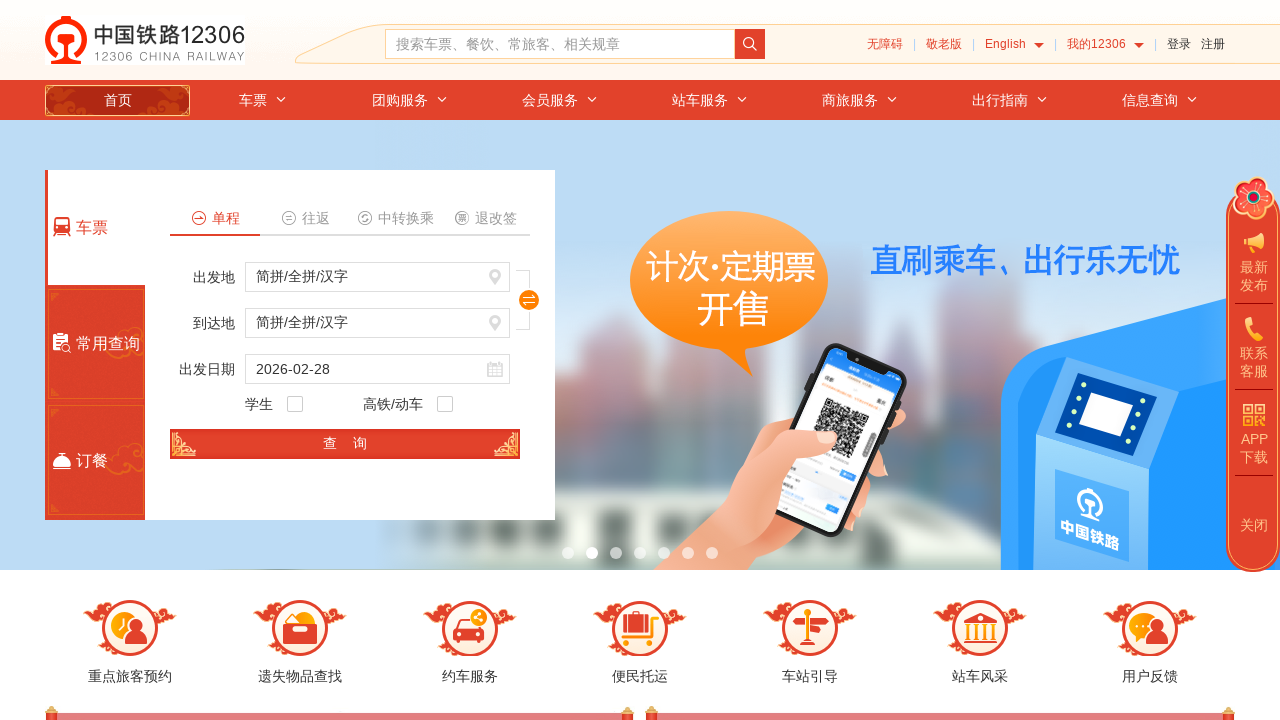

Removed readonly attribute from train date input field using JavaScript
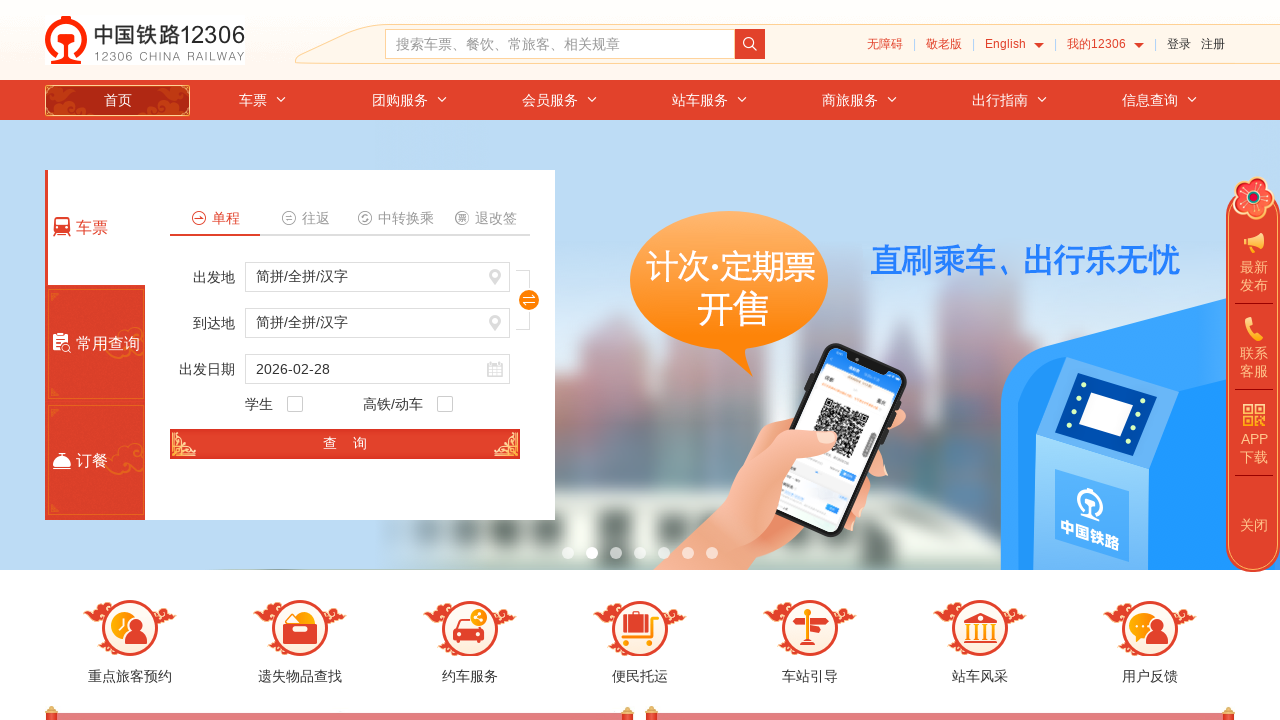

Set train date value to 2025-06-15 using JavaScript
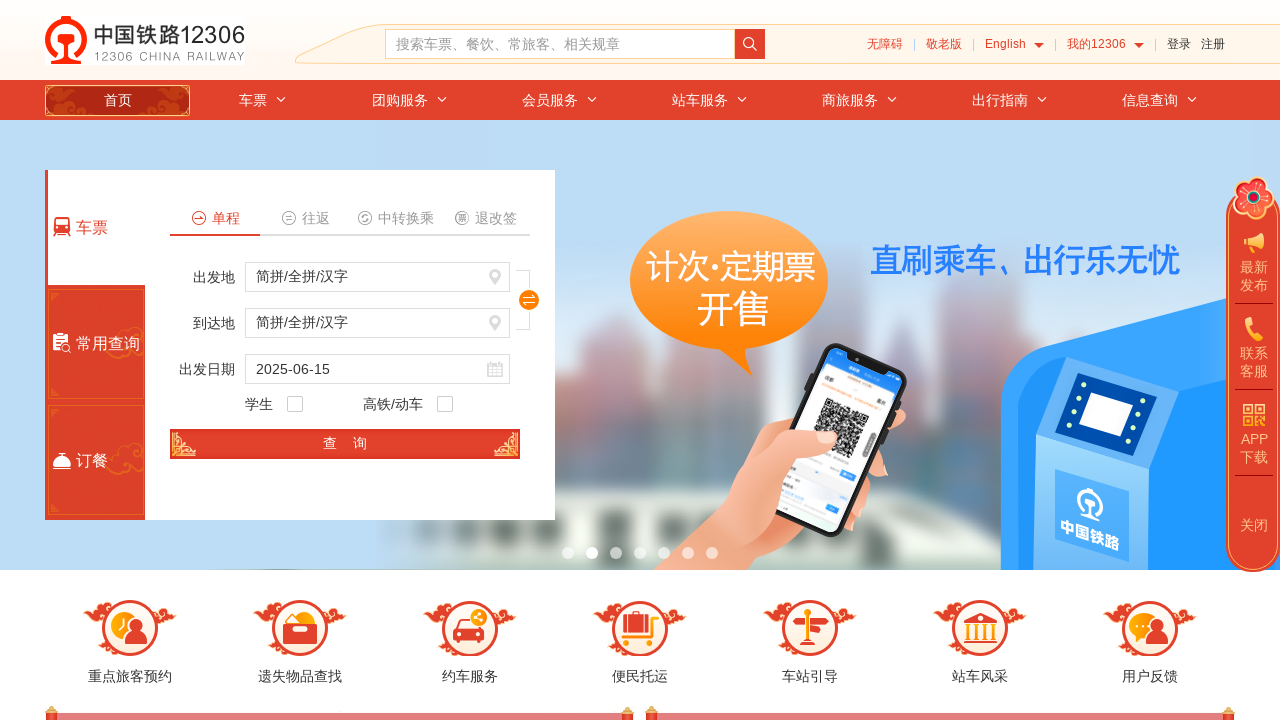

Retrieved train date value from input field
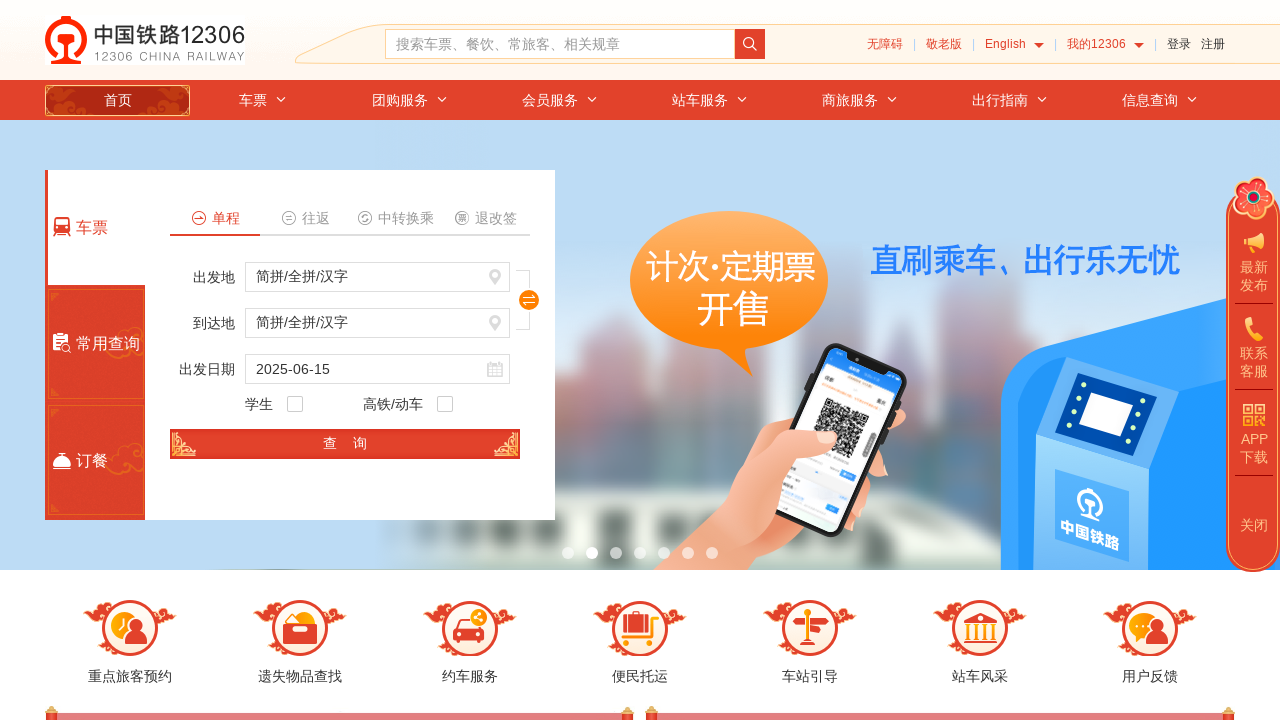

Verified train date value is correctly set to 2025-06-15
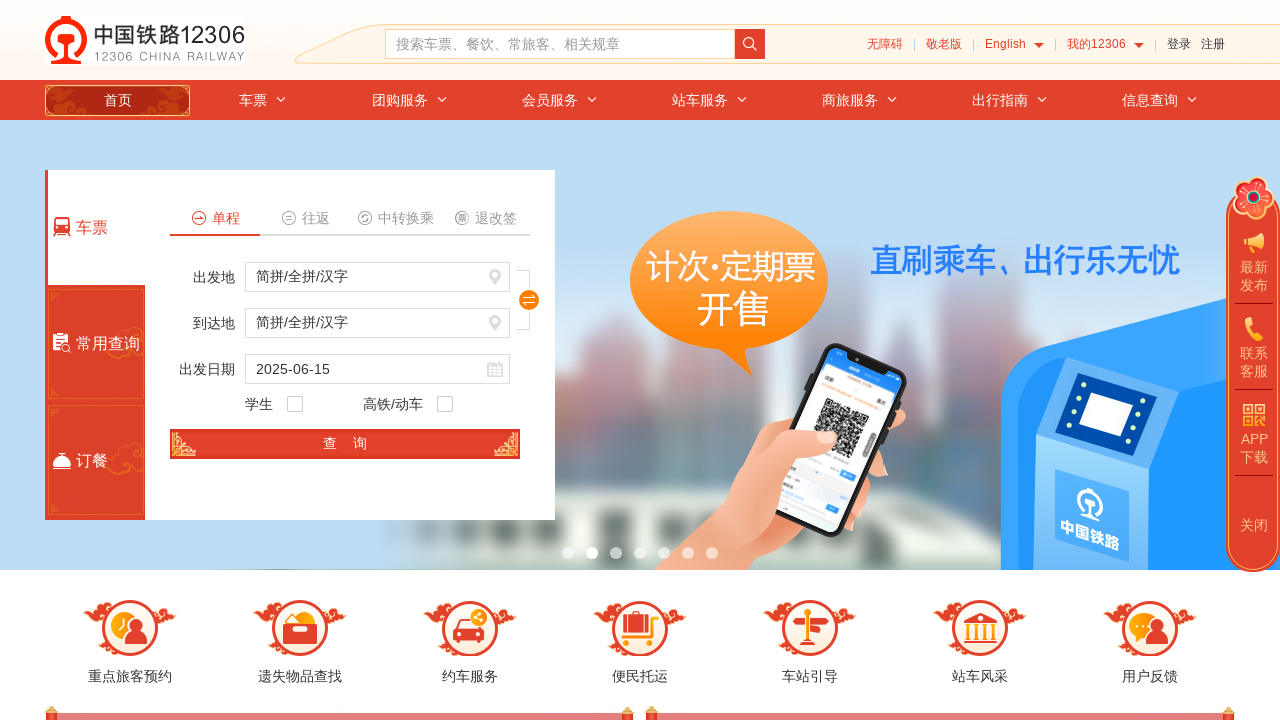

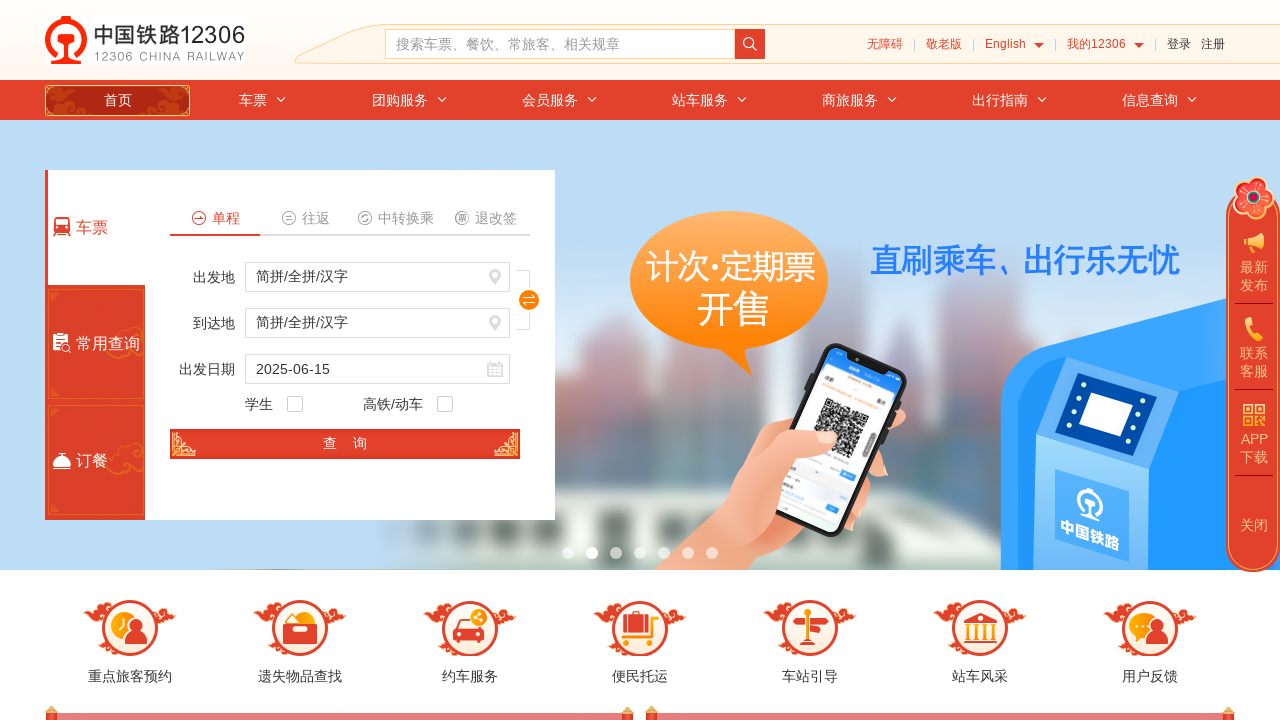